Tests the GlobalSQA Banking Project demo by navigating through the bank manager interface and filling in a customer registration form with a first name.

Starting URL: https://www.globalsqa.com/angularJs-protractor/BankingProject/#/login

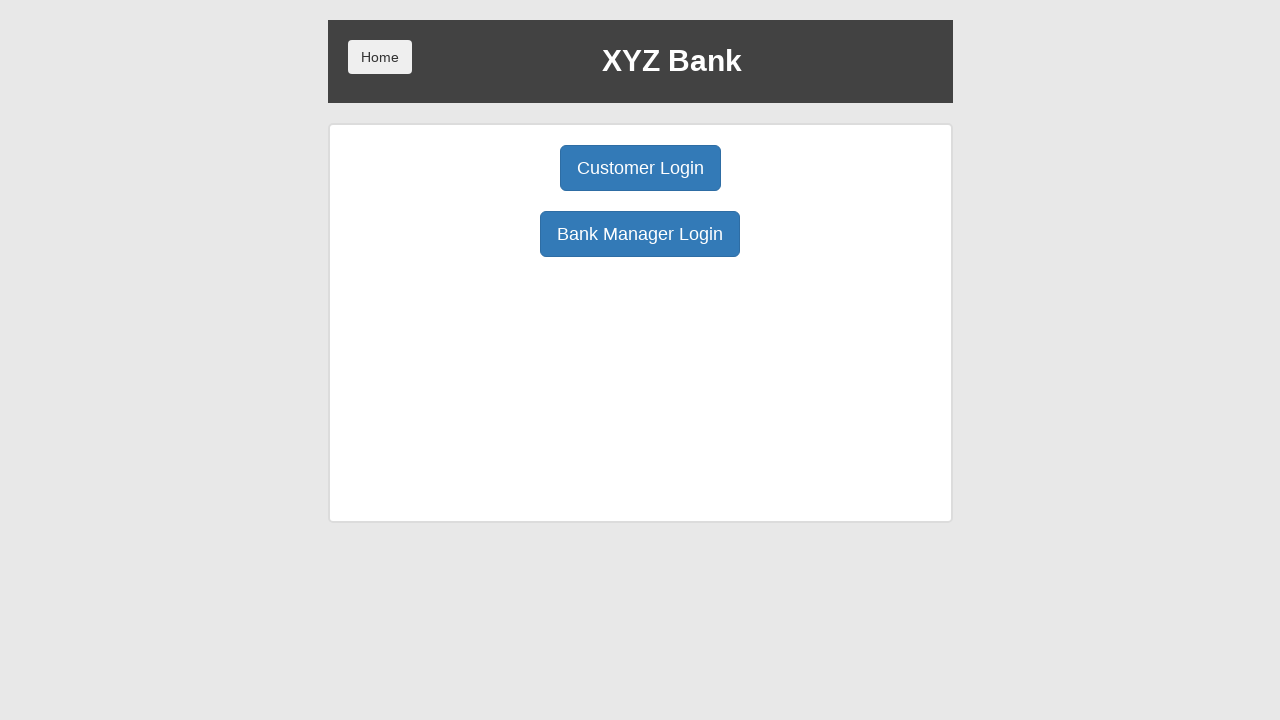

Clicked Bank Manager Login button at (640, 234) on xpath=/html/body/div/div/div[2]/div/div[1]/div[2]/button
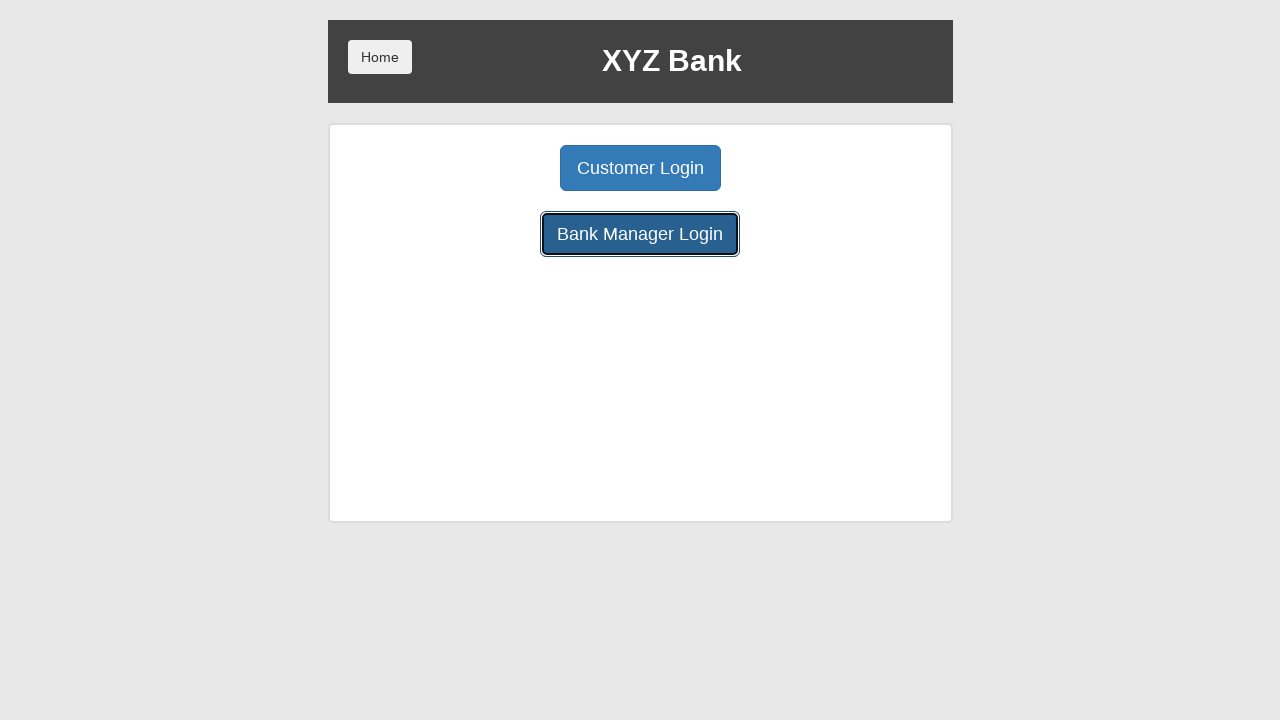

Clicked Add Customer button at (502, 168) on xpath=/html/body/div/div/div[2]/div/div[1]/button[1]
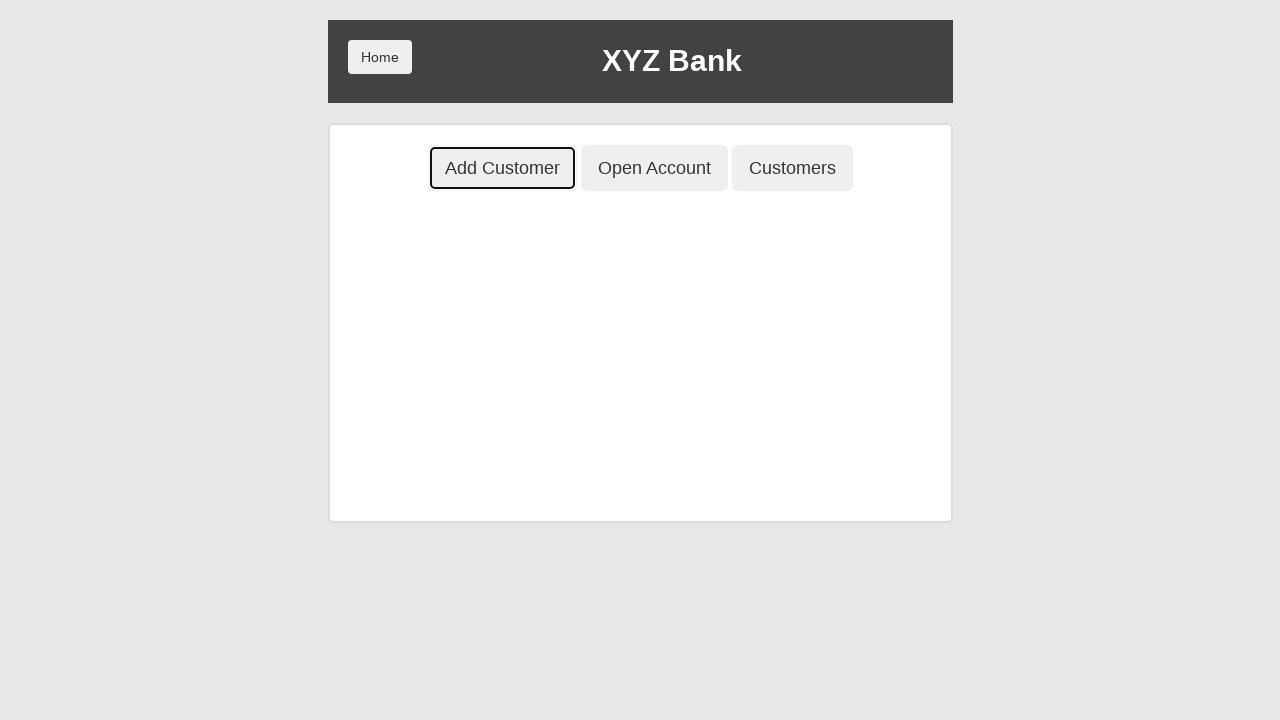

Filled first name field with 'marwa' on xpath=/html/body/div/div/div[2]/div/div[2]/div/div/form/div[1]/input
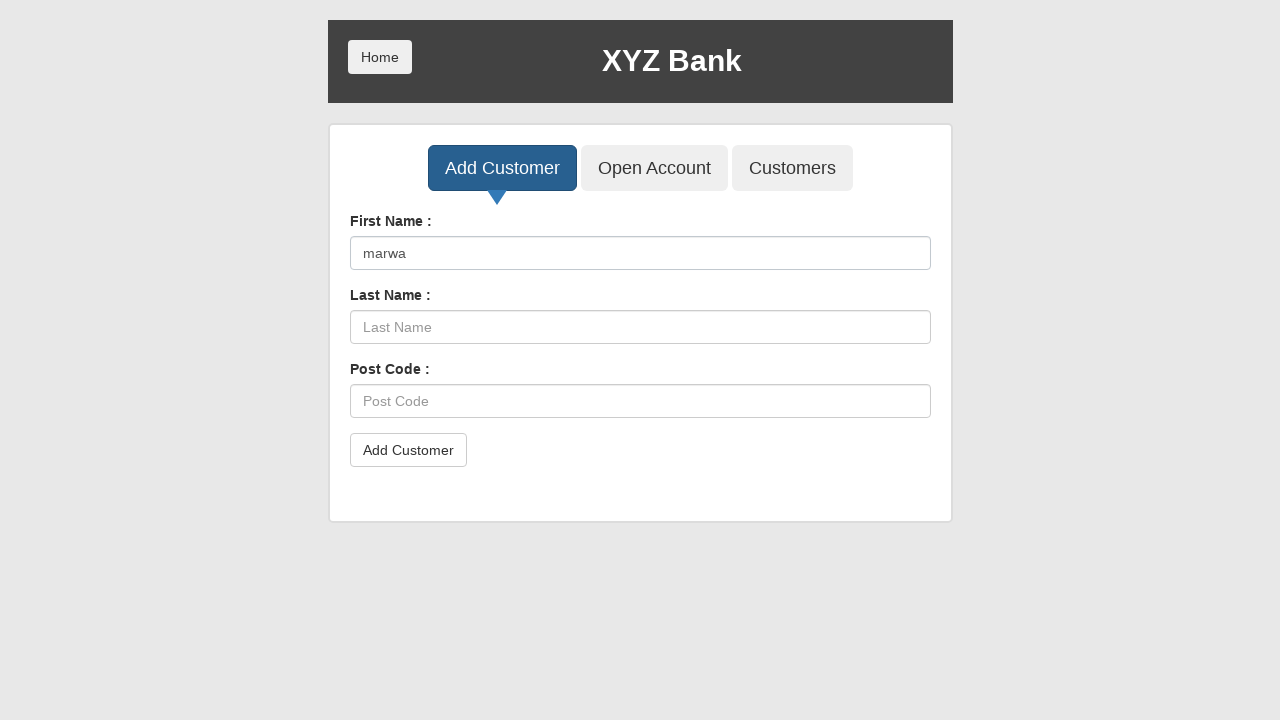

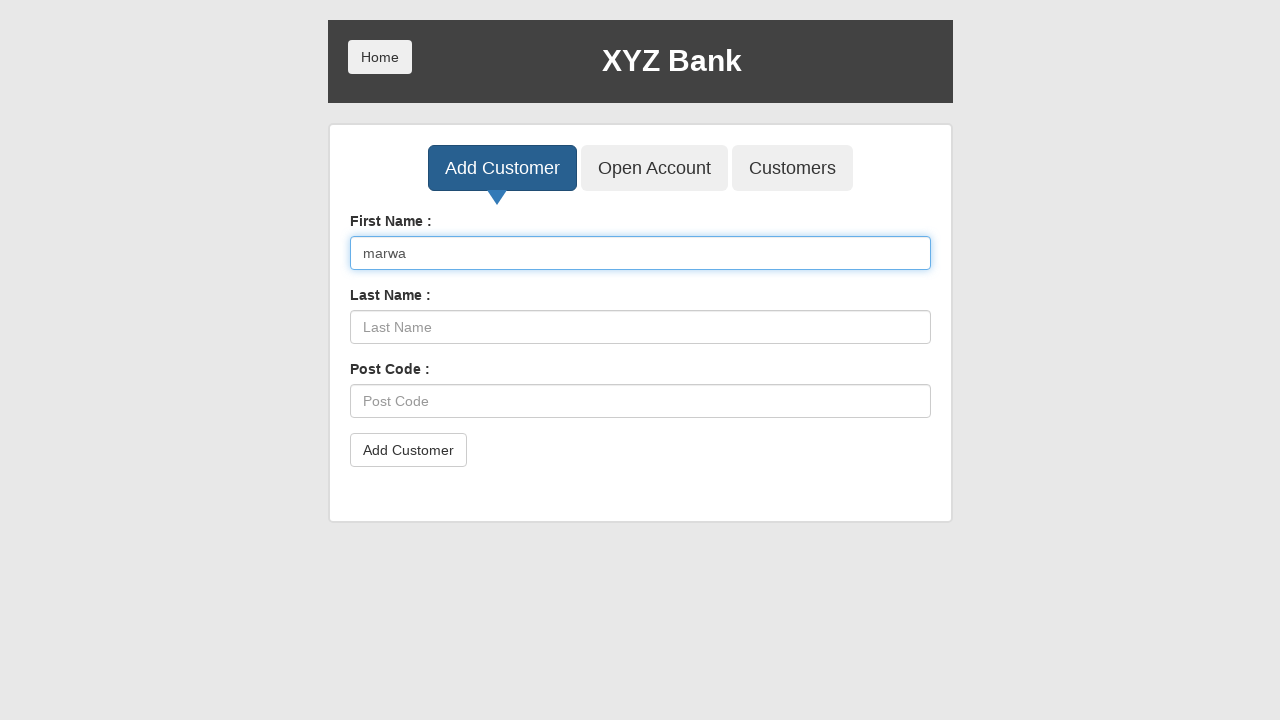